Tests the flight booking date picker on Delta Airlines website by opening the departure calendar, navigating to March, and selecting the 20th as the departure date.

Starting URL: https://www.delta.com/

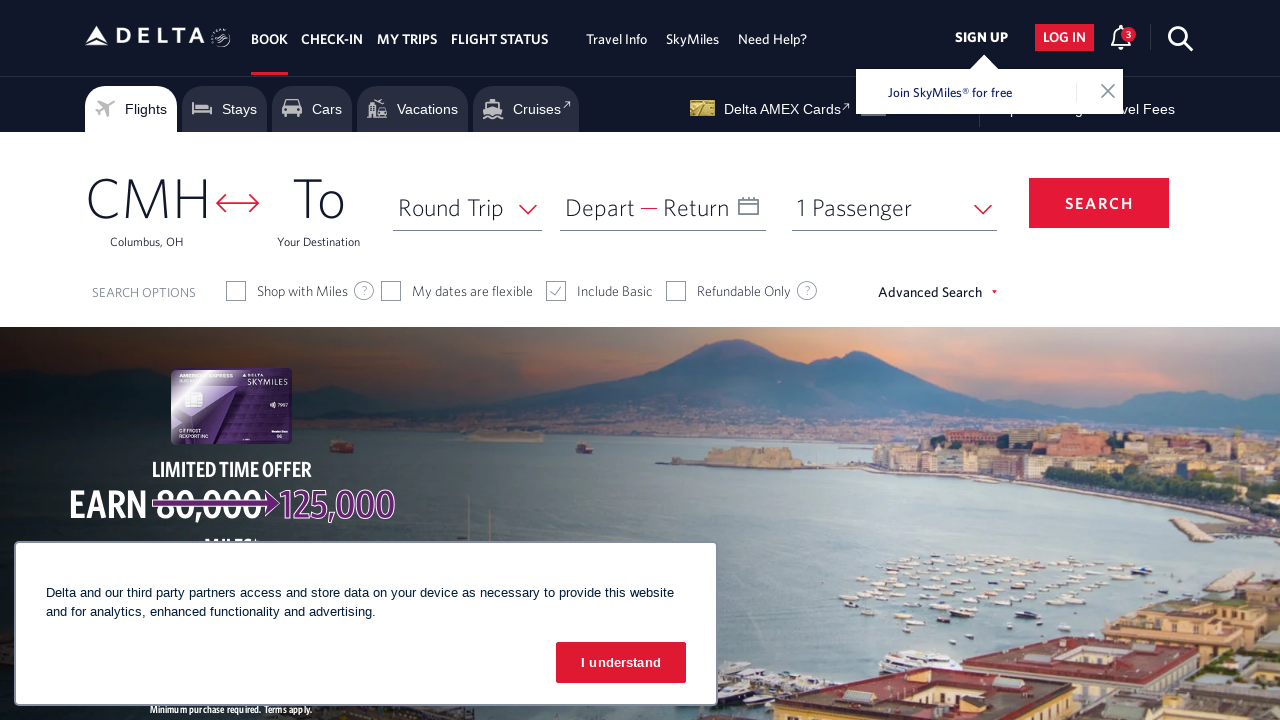

Clicked on the Depart button to open departure date calendar at (600, 207) on xpath=//span[text()='Depart']
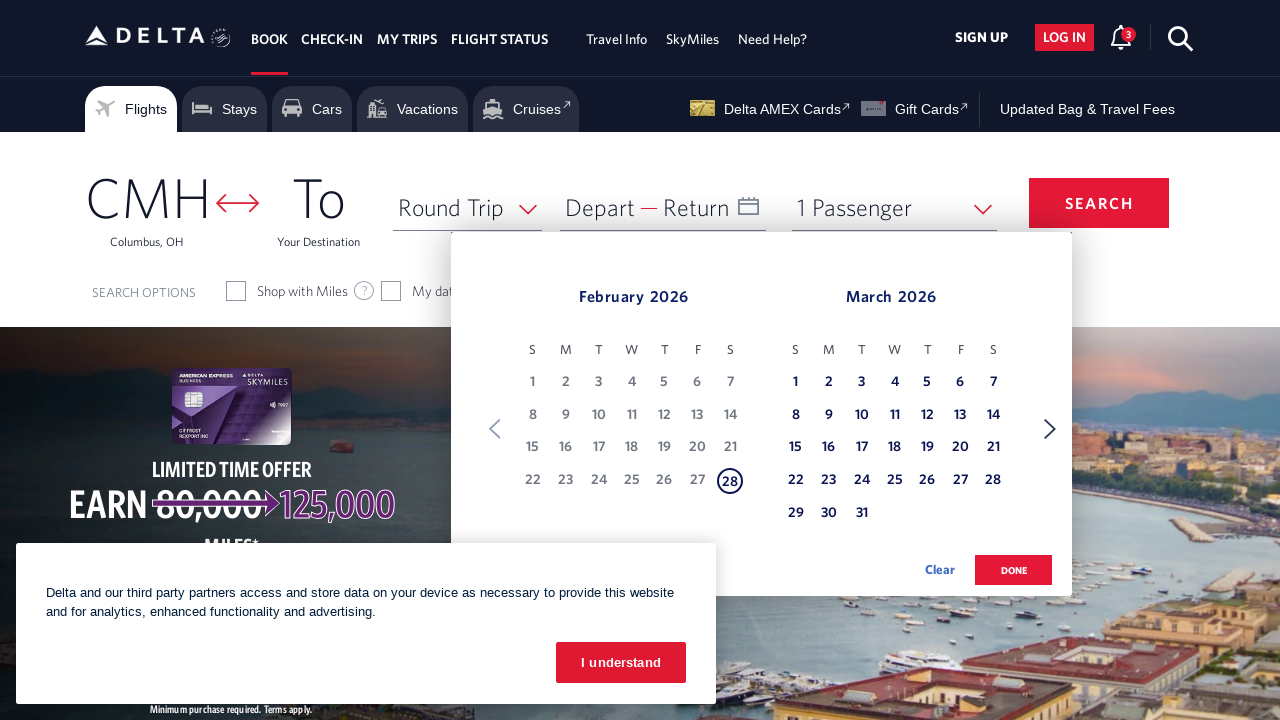

Departure calendar appeared and is visible
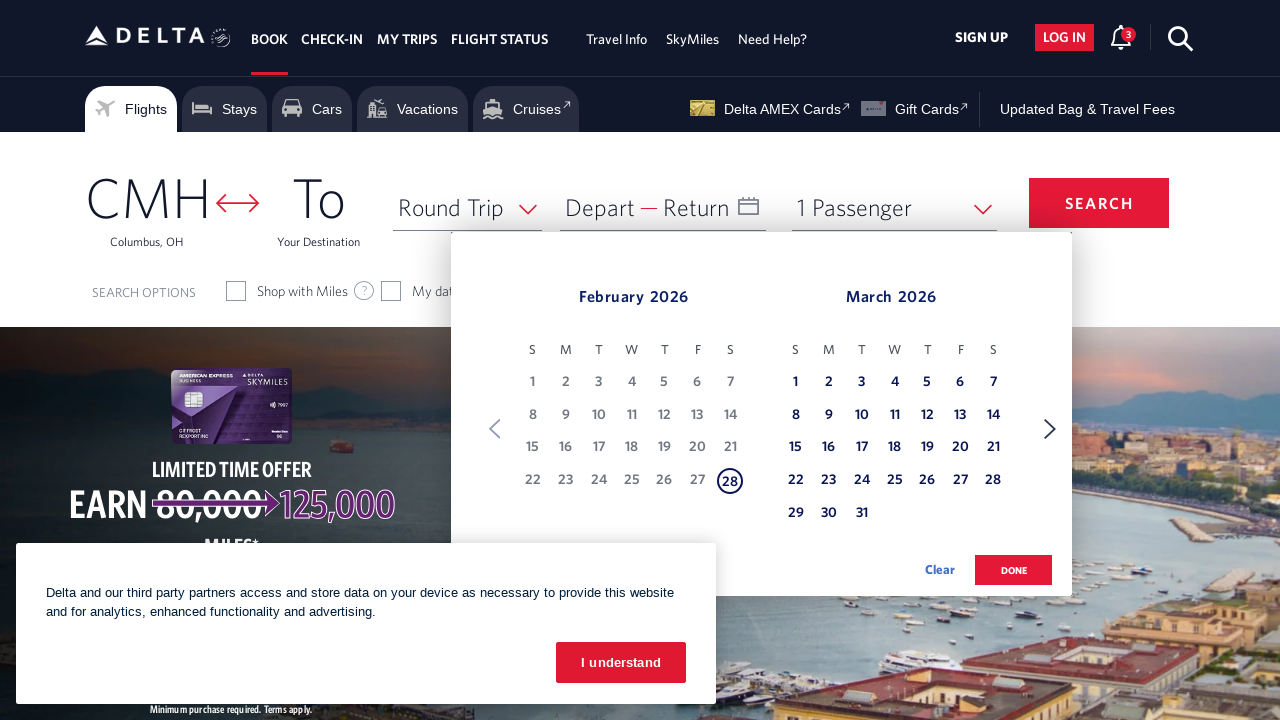

Clicked Next button to navigate to the next month at (1050, 429) on xpath=//span[text()='Next']
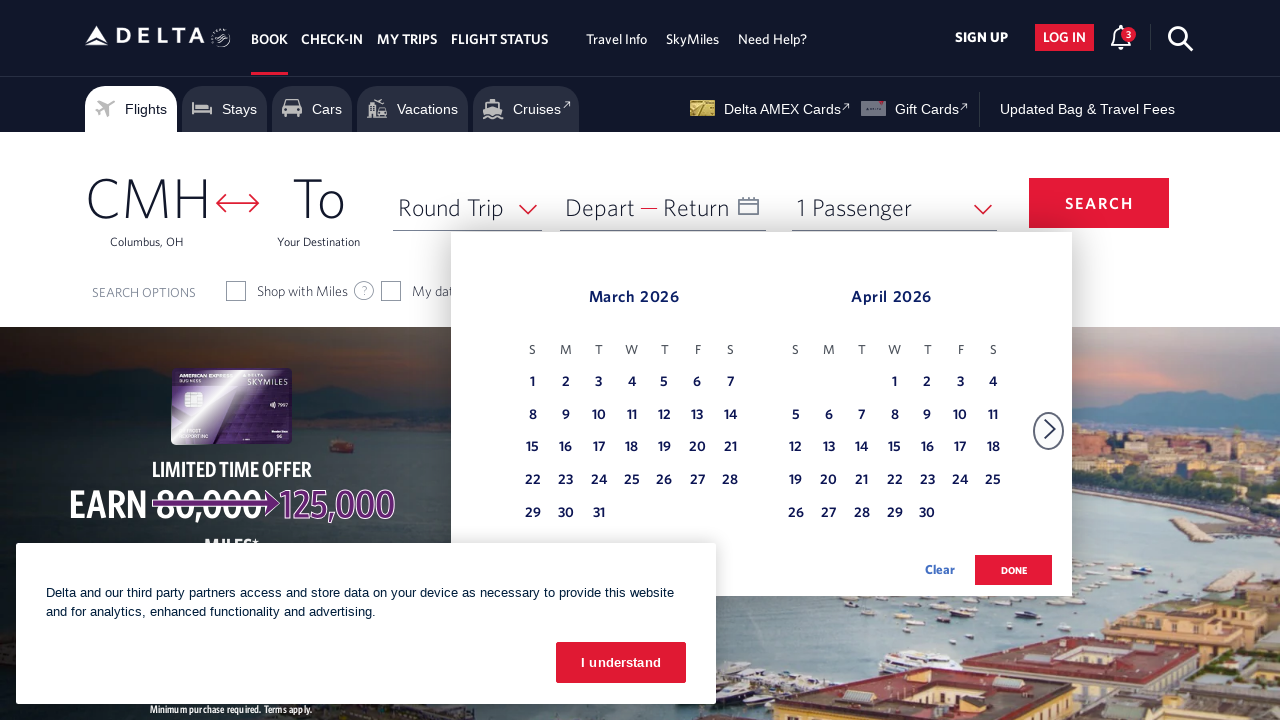

Navigated to March in the calendar
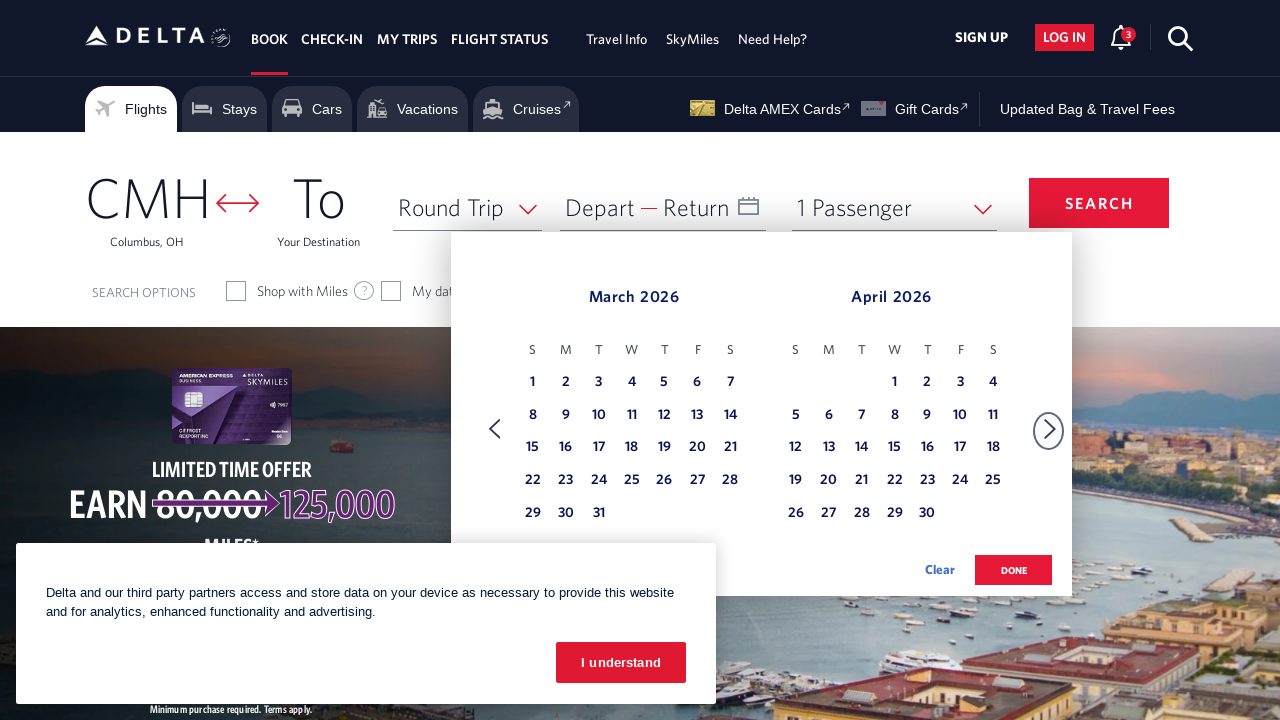

Selected the 20th as the departure date at (697, 448) on (//table[@class='dl-datepicker-calendar'])[1]/tbody/tr/td >> nth=26
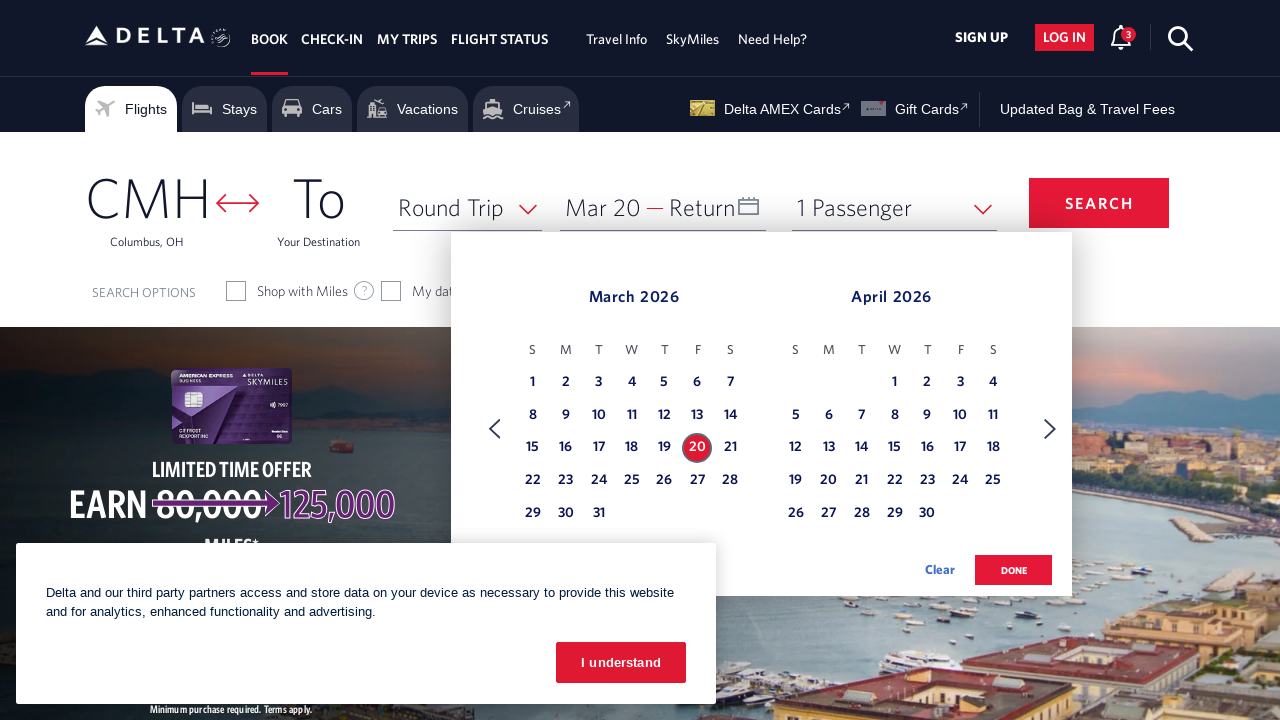

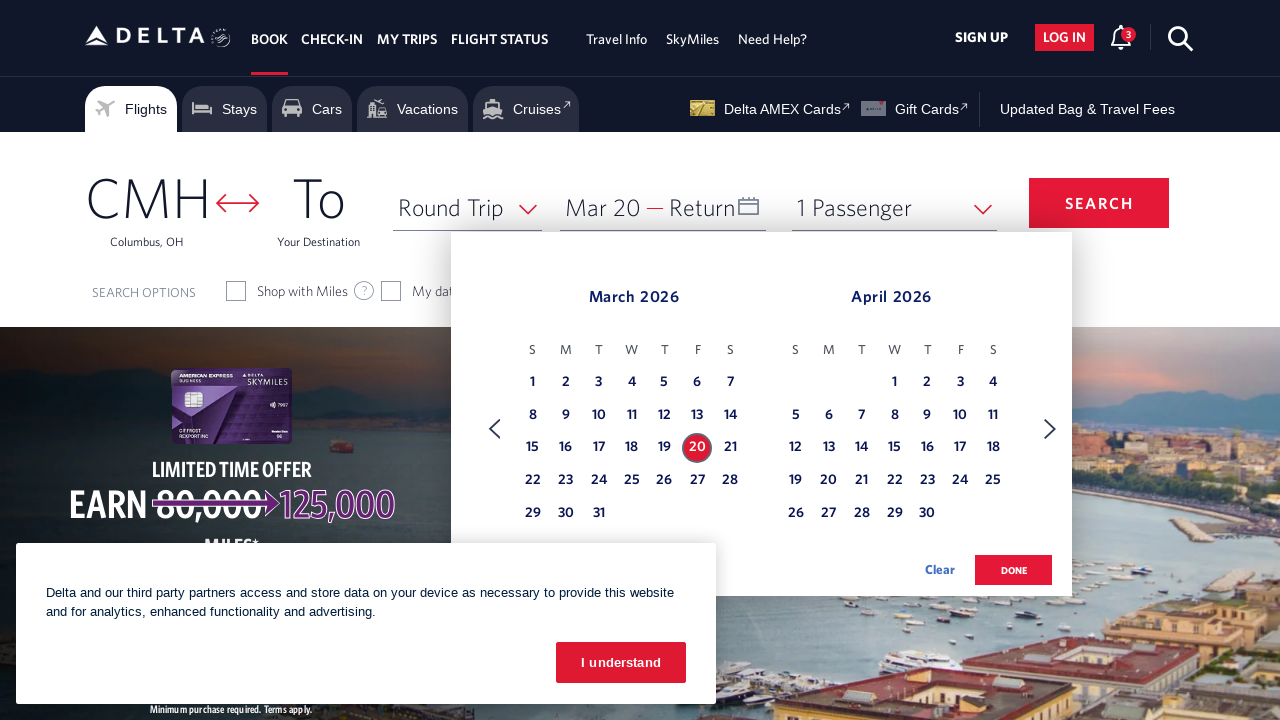